Tests JavaScript confirm alert handling by clicking the JS Confirm button and dismissing the resulting alert dialog.

Starting URL: https://the-internet.herokuapp.com/javascript_alerts

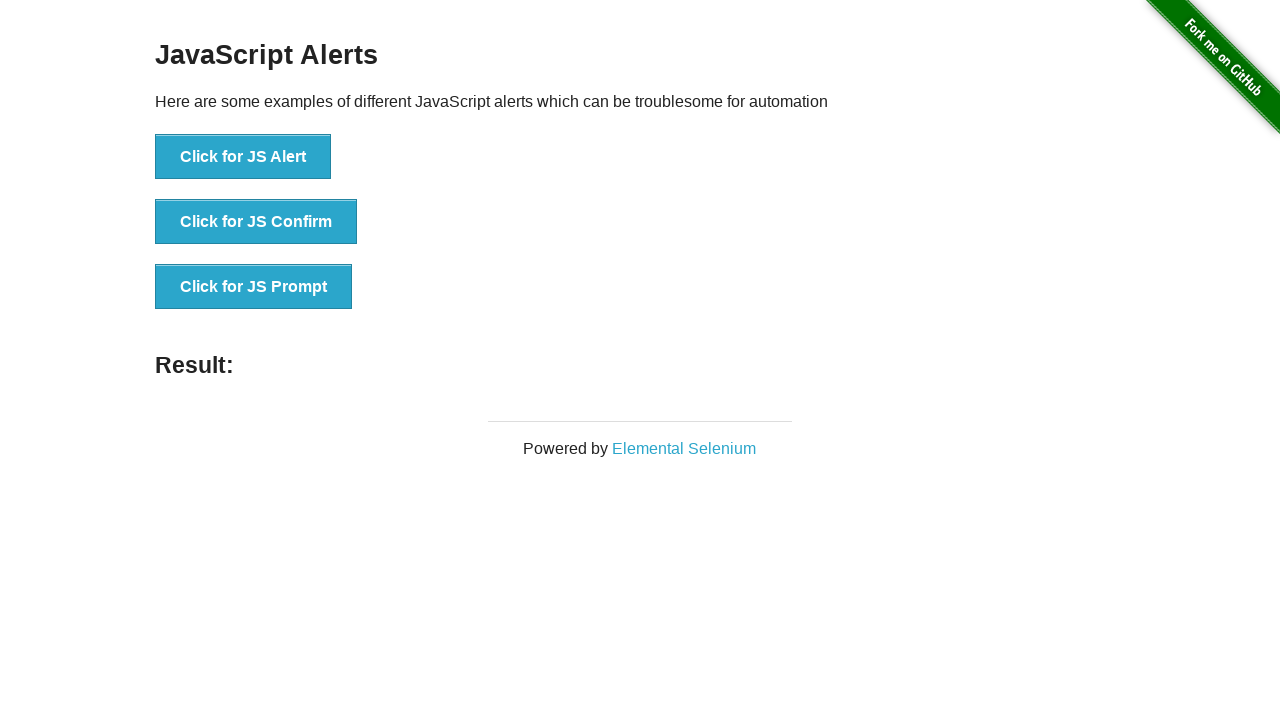

Set up dialog handler to dismiss confirm alerts
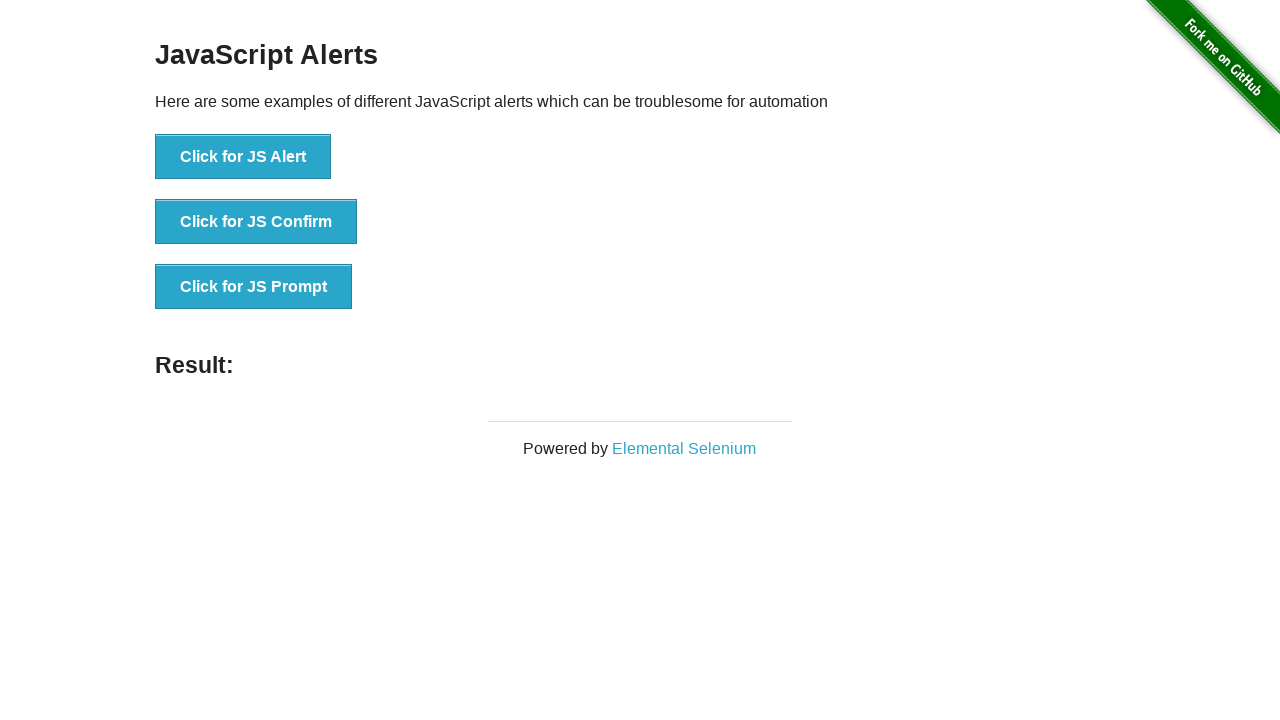

Clicked JS Confirm button to trigger confirm dialog at (256, 222) on xpath=//button[contains(@onclick,'jsConfirm()')]
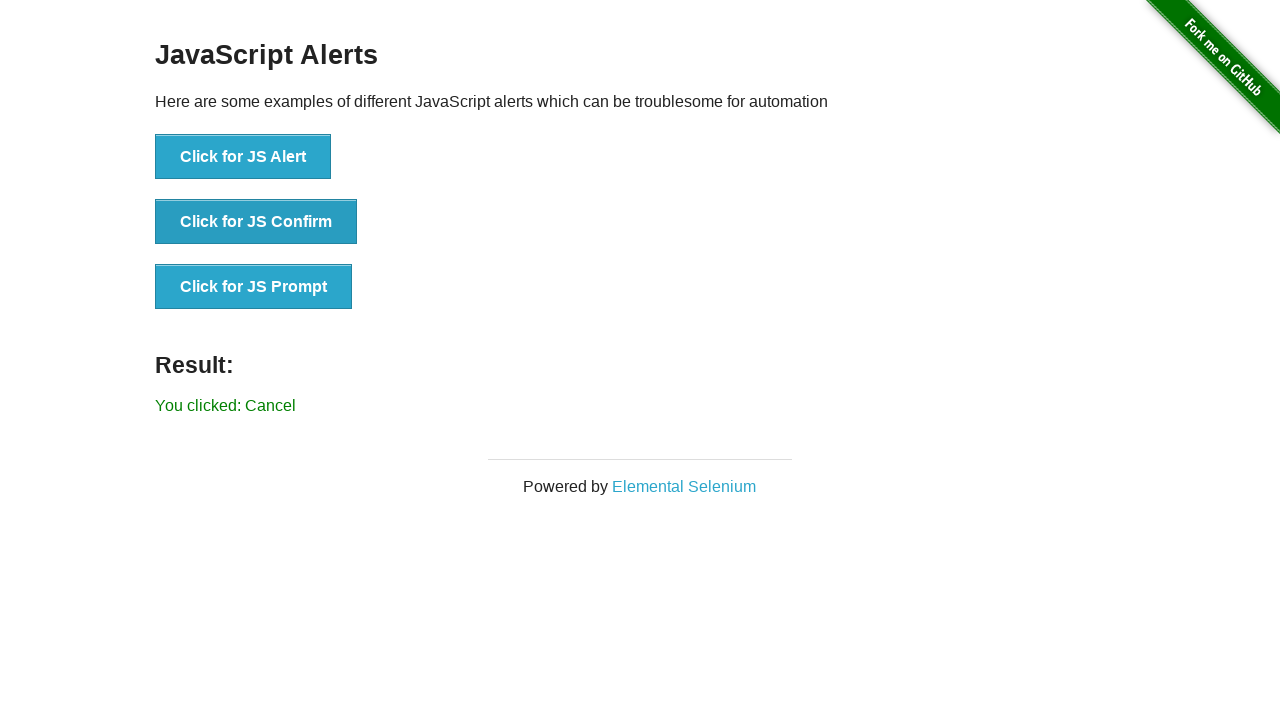

Waited for result element to load after dismissing alert
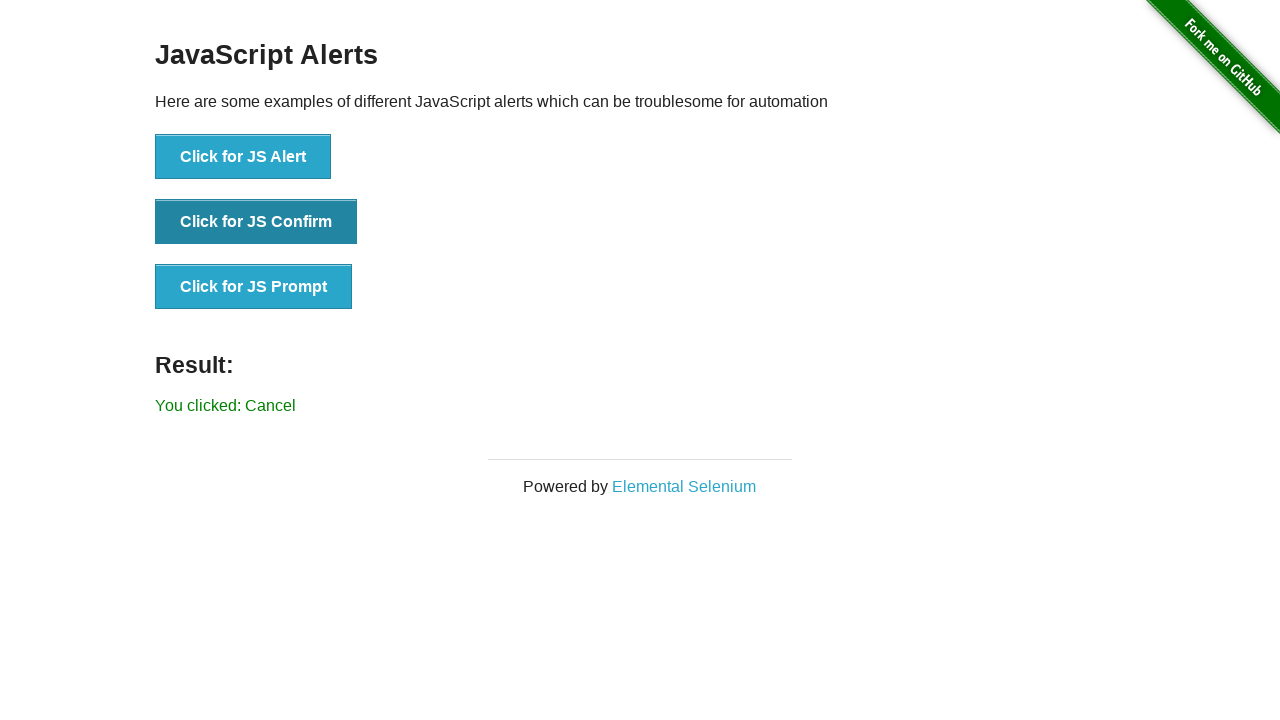

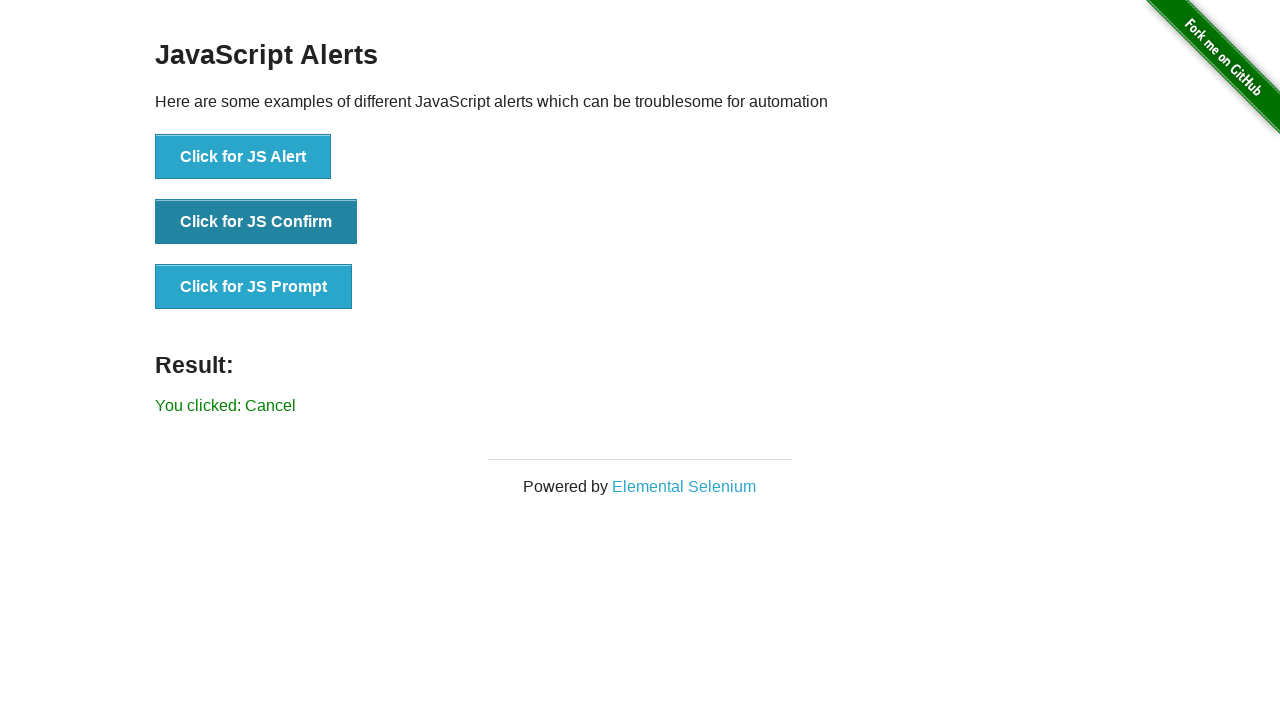